Tests calculator invalid input handling by entering "invalid" text and 10, selecting sum operation, and verifying error message

Starting URL: https://calculatorhtml.onrender.com/

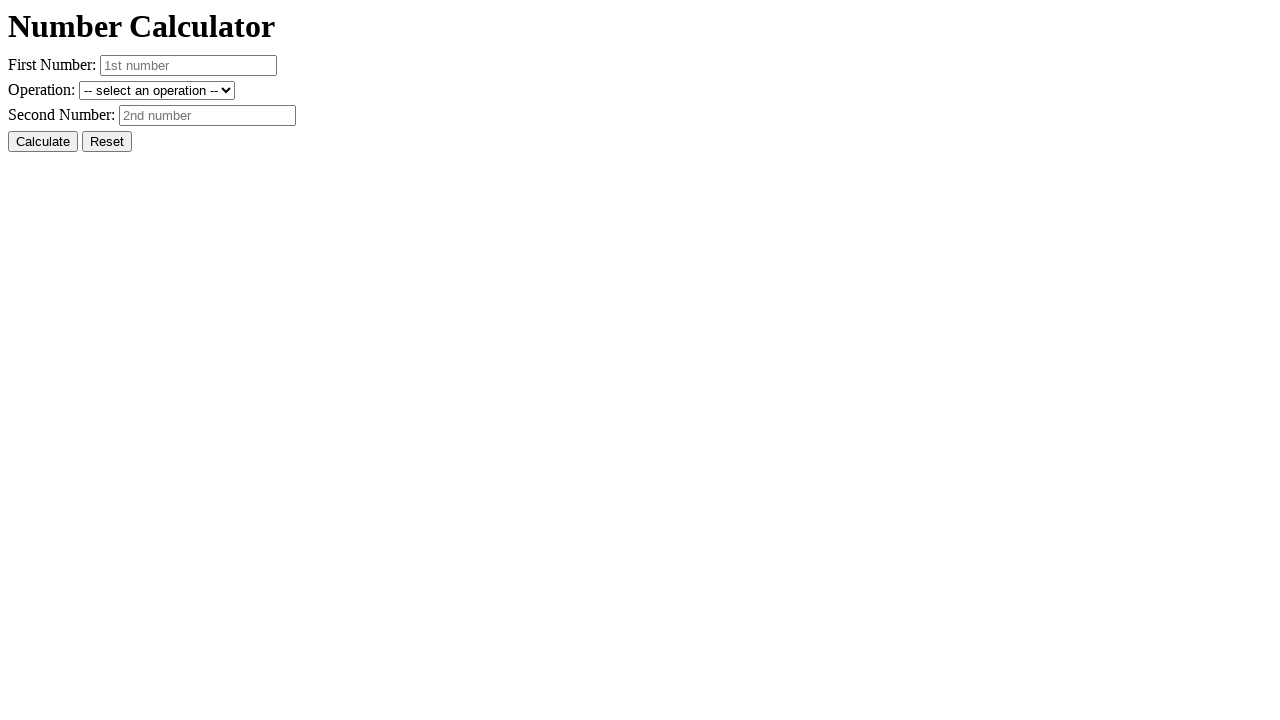

Clicked reset button to clear any previous values at (107, 142) on #resetButton
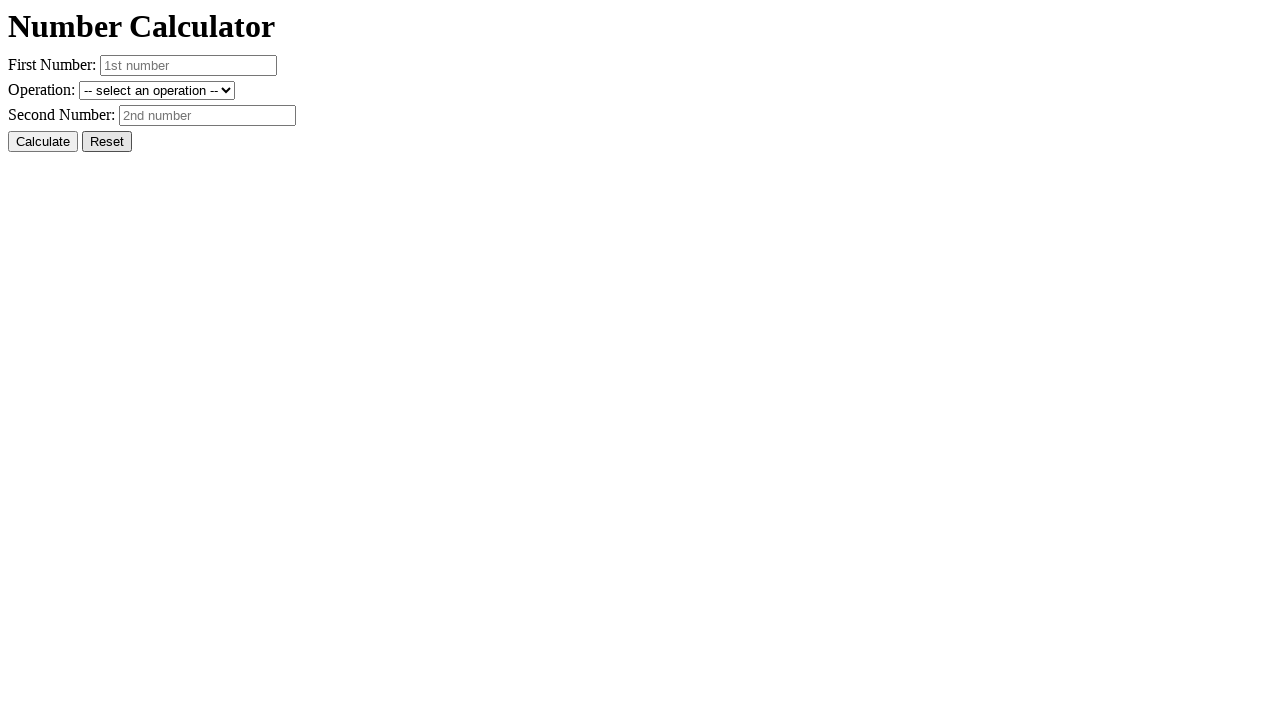

Entered 'invalid' text in first number field on #number1
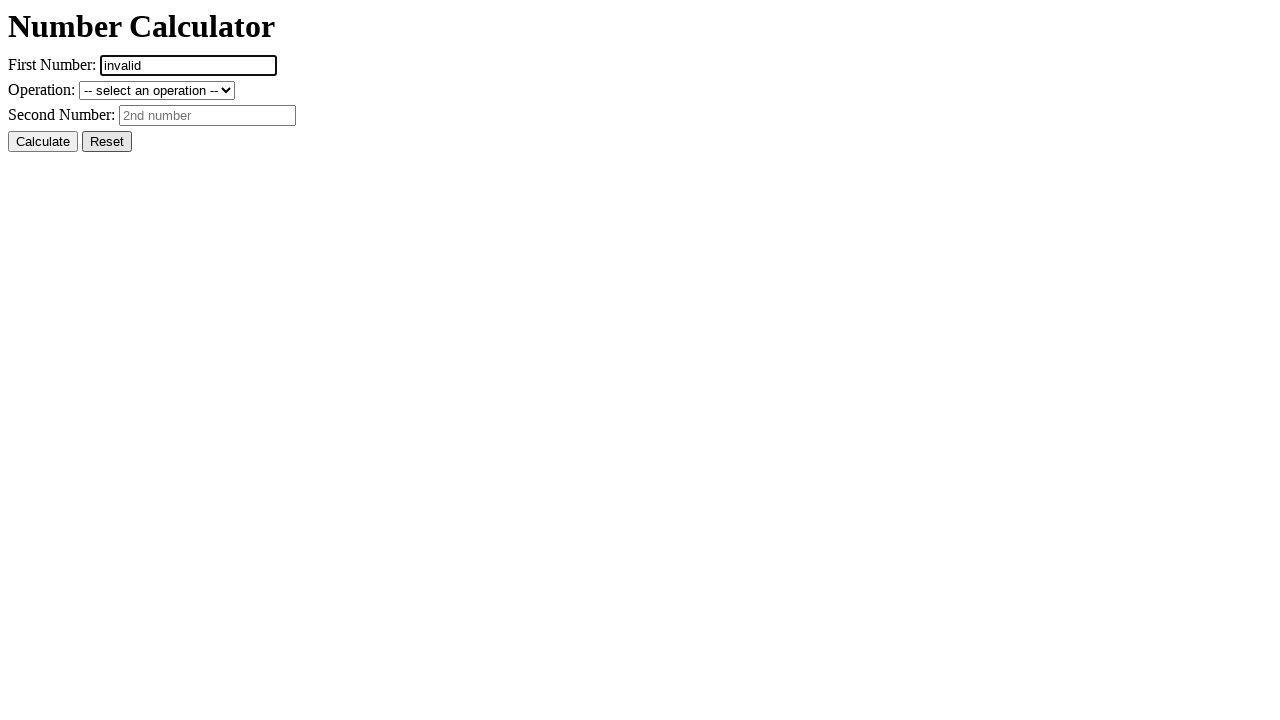

Entered '10' in second number field on #number2
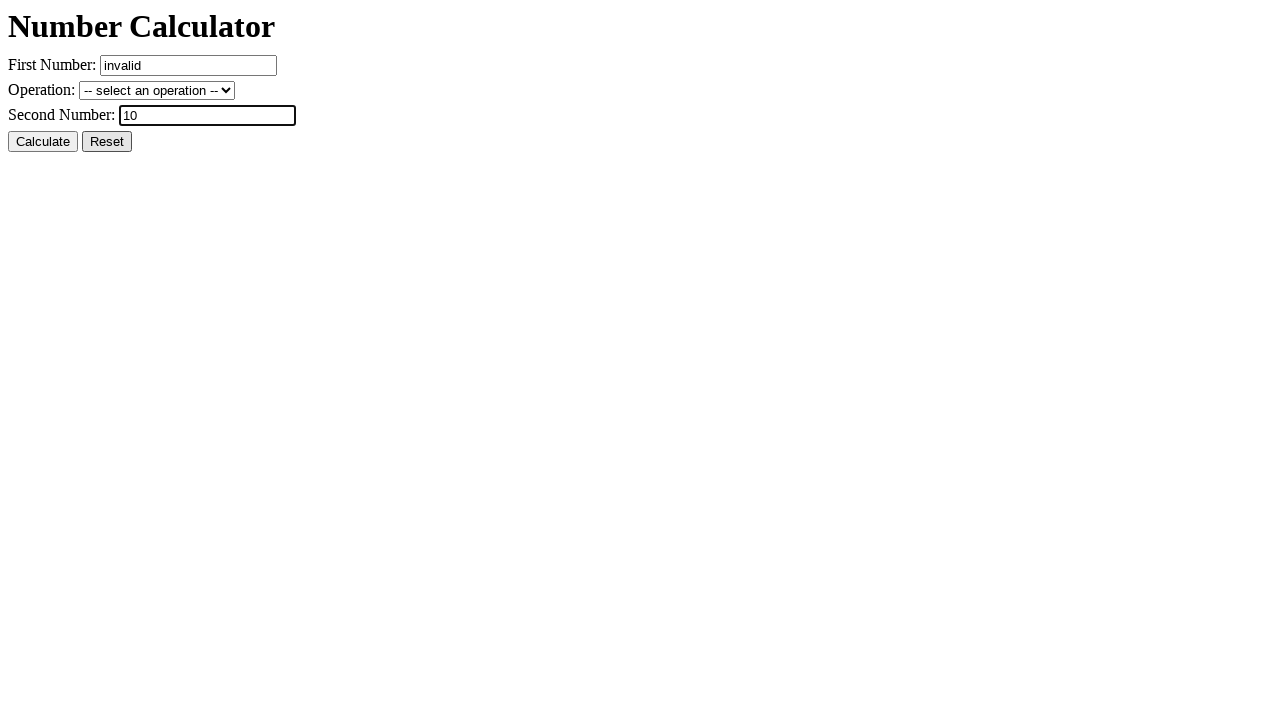

Selected addition (sum) operation from dropdown on #operation
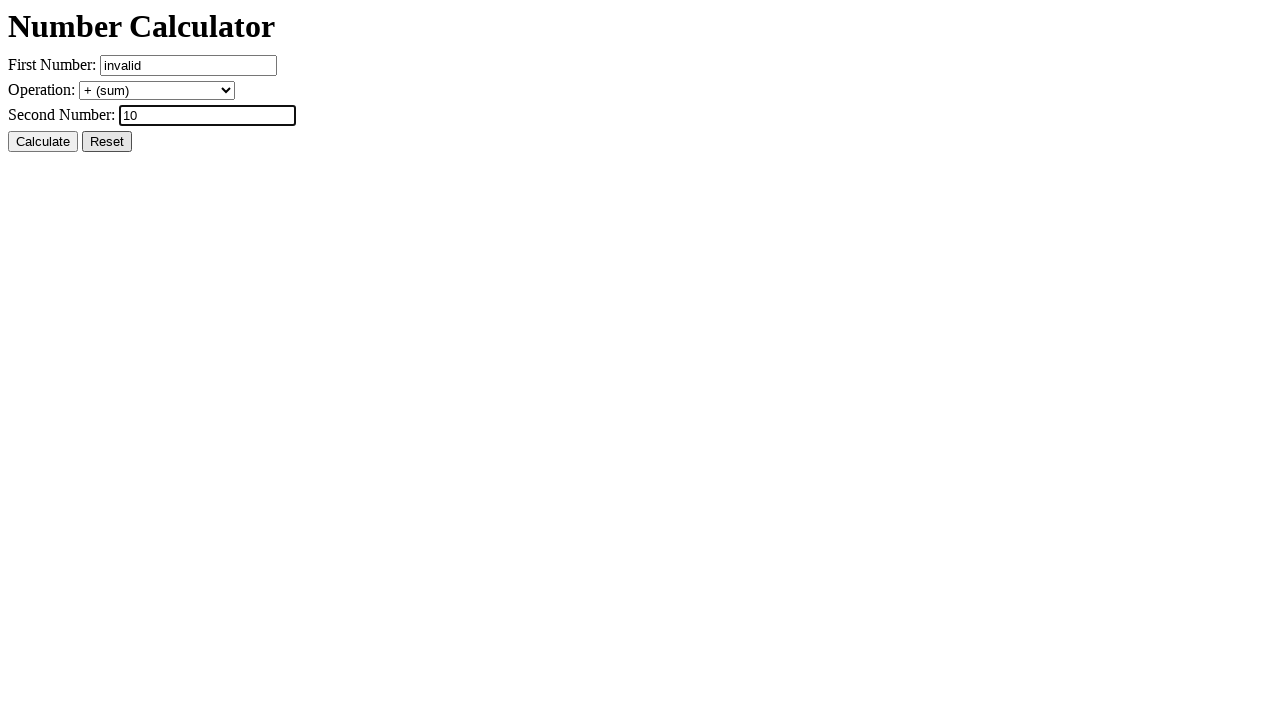

Clicked calculate button to execute operation with invalid input at (43, 142) on #calcButton
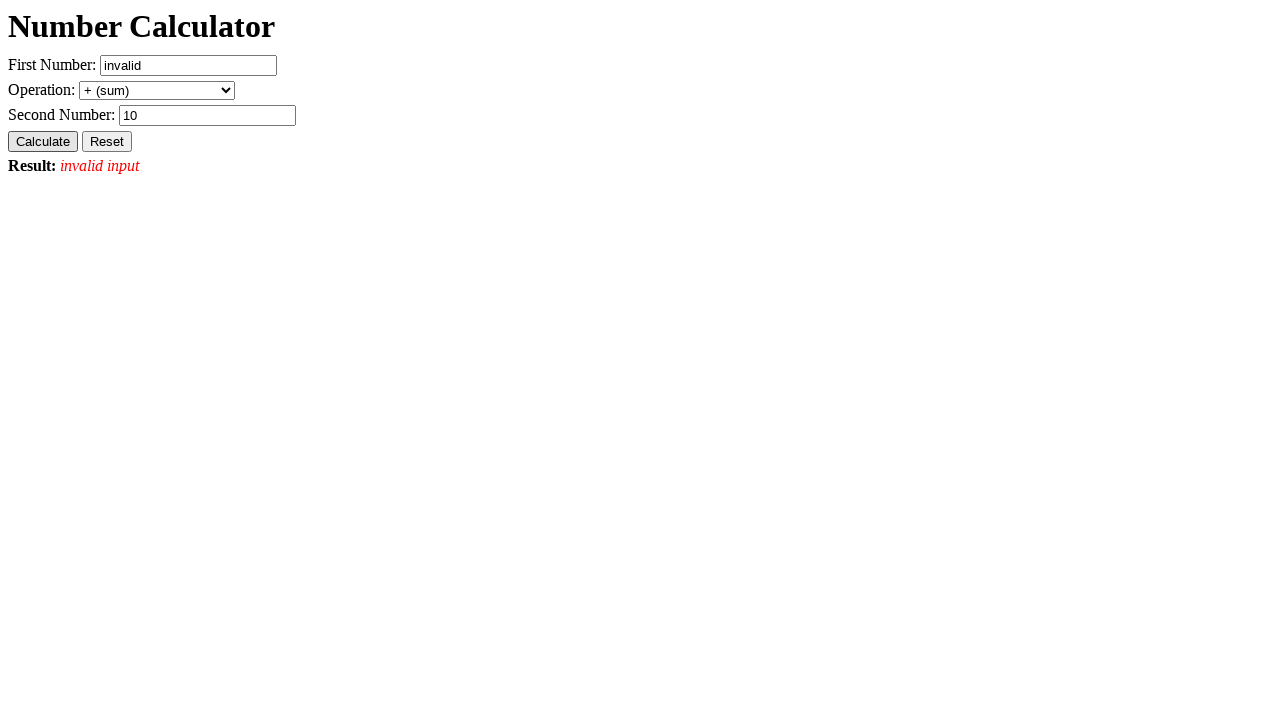

Waited for result element to appear and verified error message is displayed
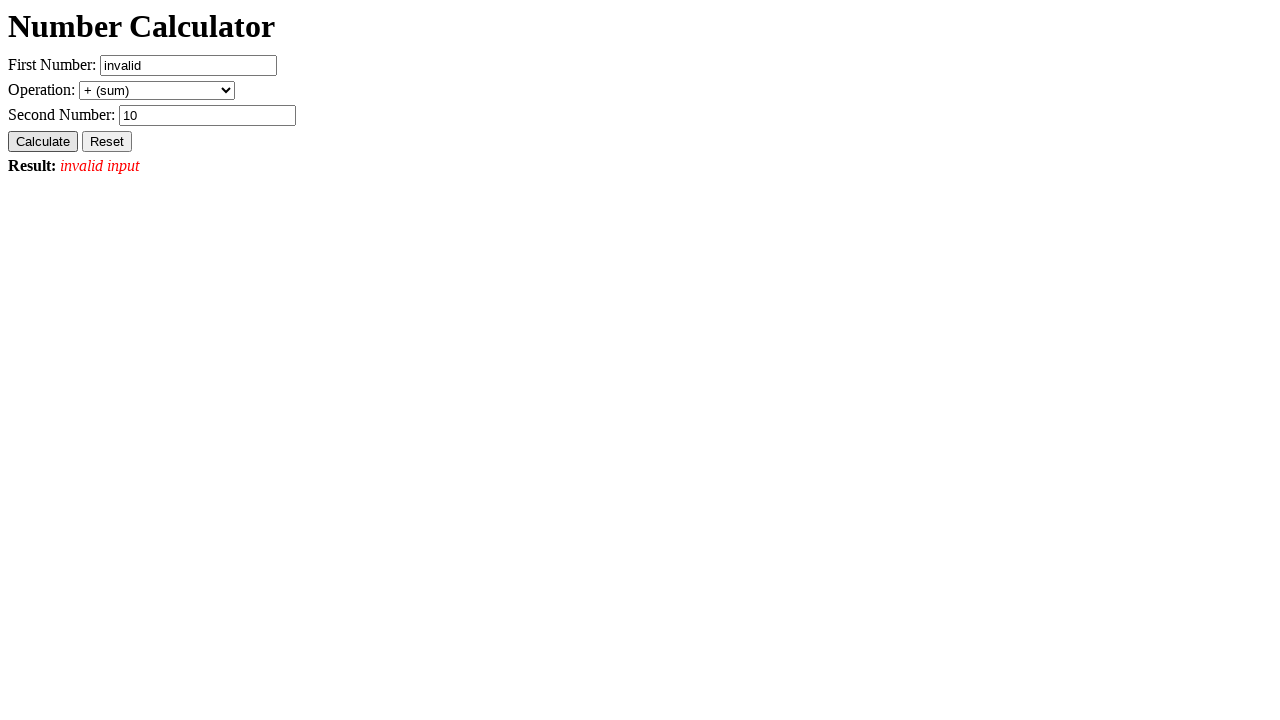

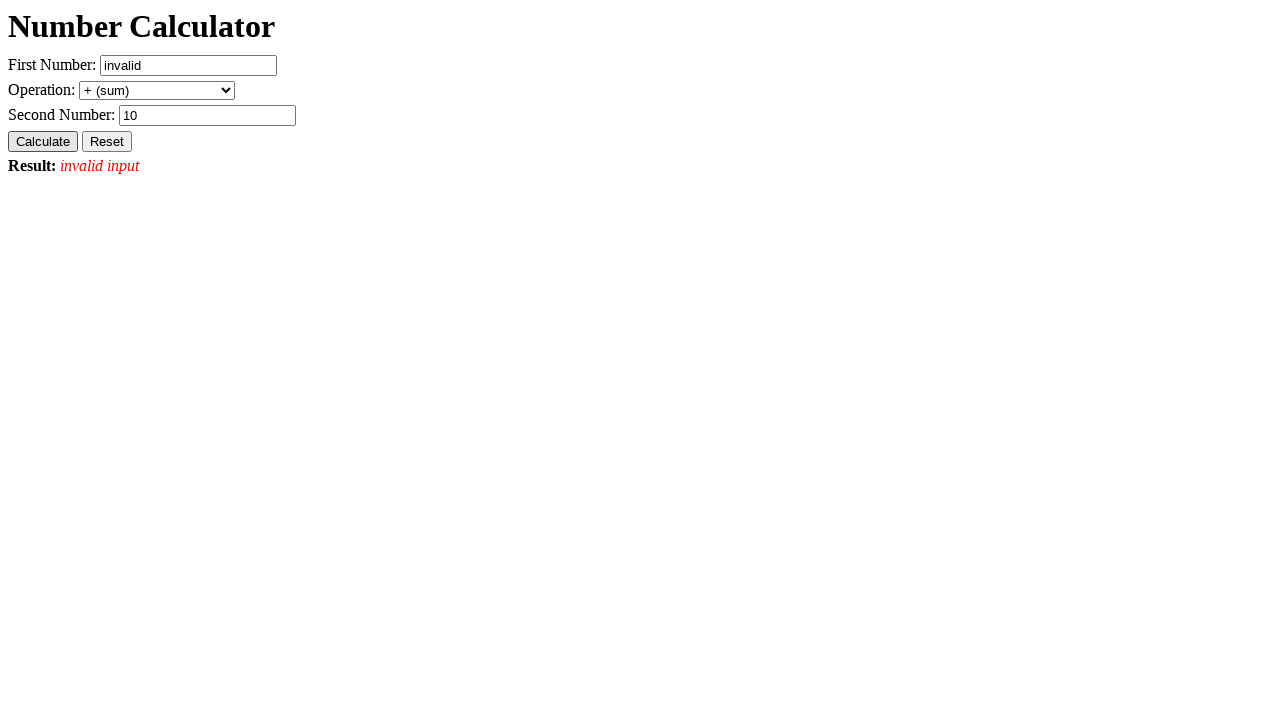